Tests form interaction using relative locators to find and interact with various form elements including text inputs, date fields, checkboxes, and radio buttons

Starting URL: https://rahulshettyacademy.com/angularpractice/

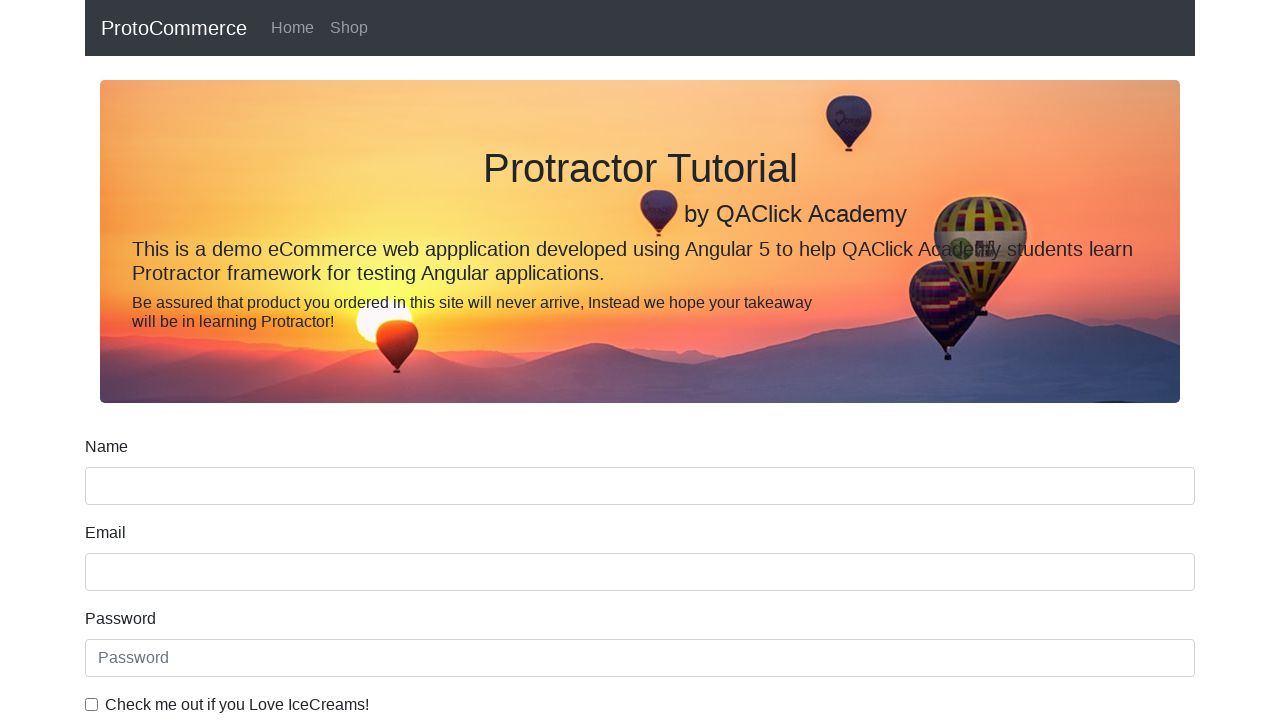

Located name input field
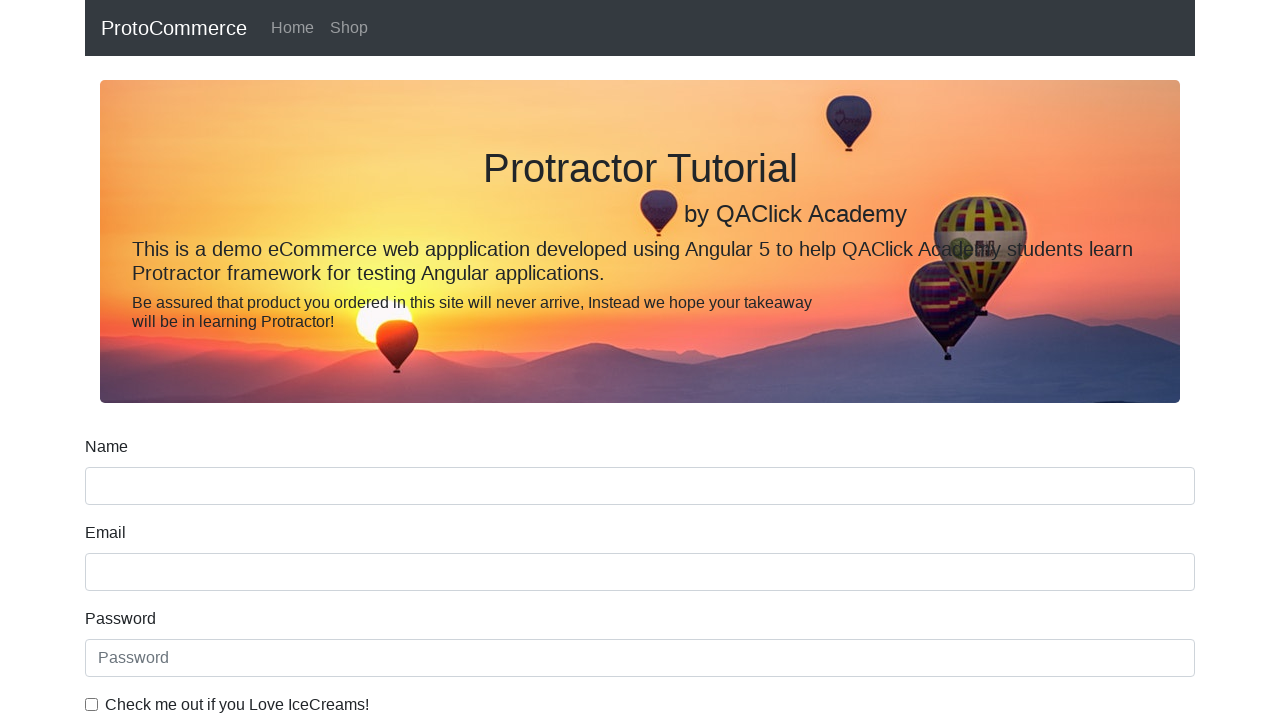

Retrieved label text above name input field
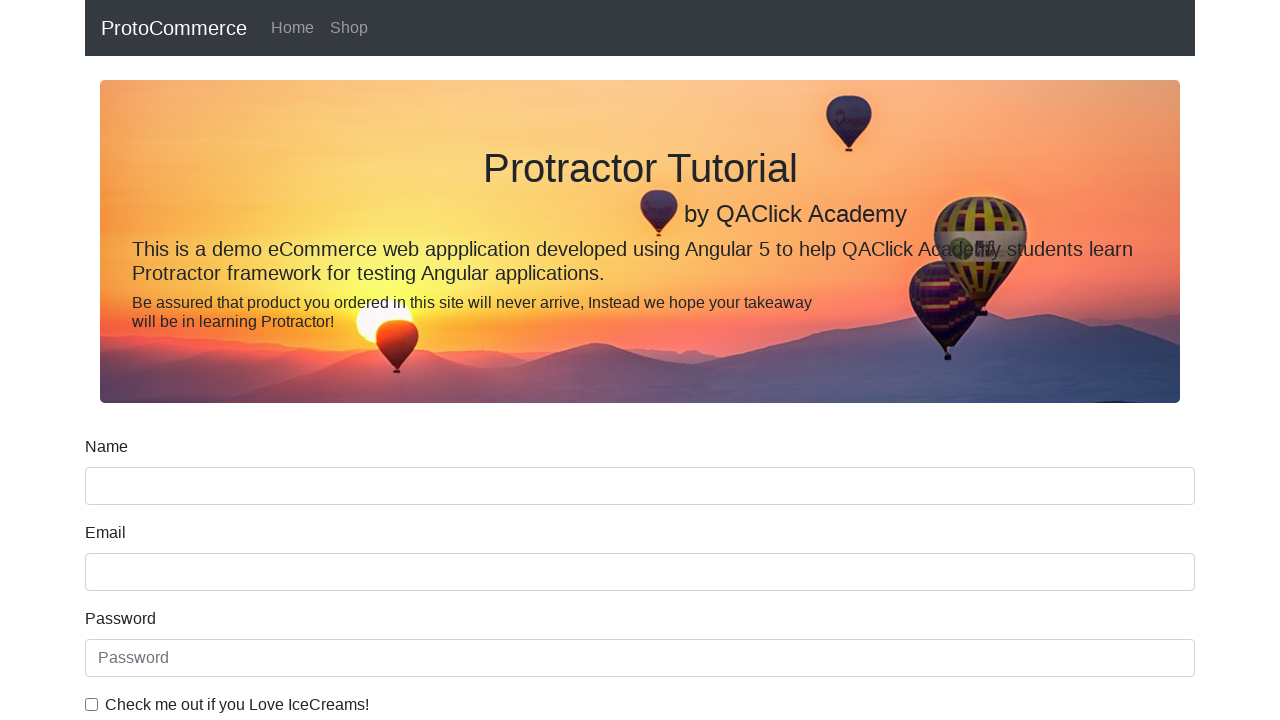

Printed label text
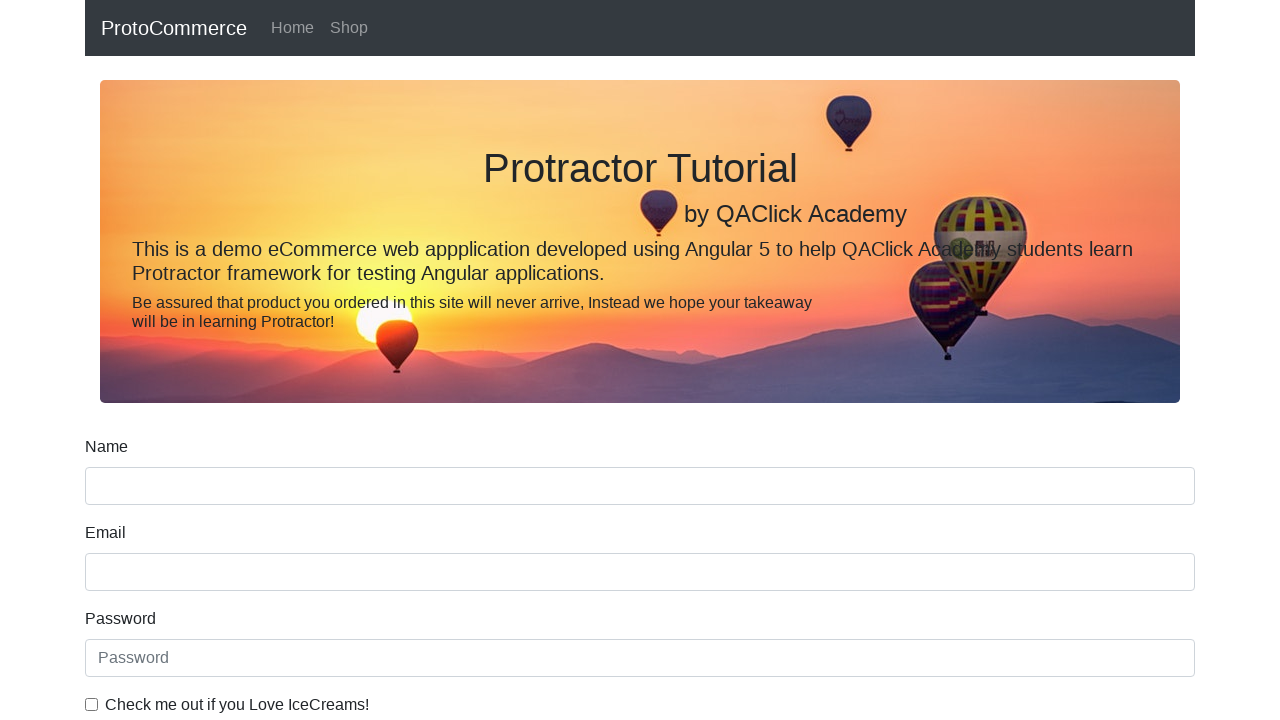

Located Date of Birth label
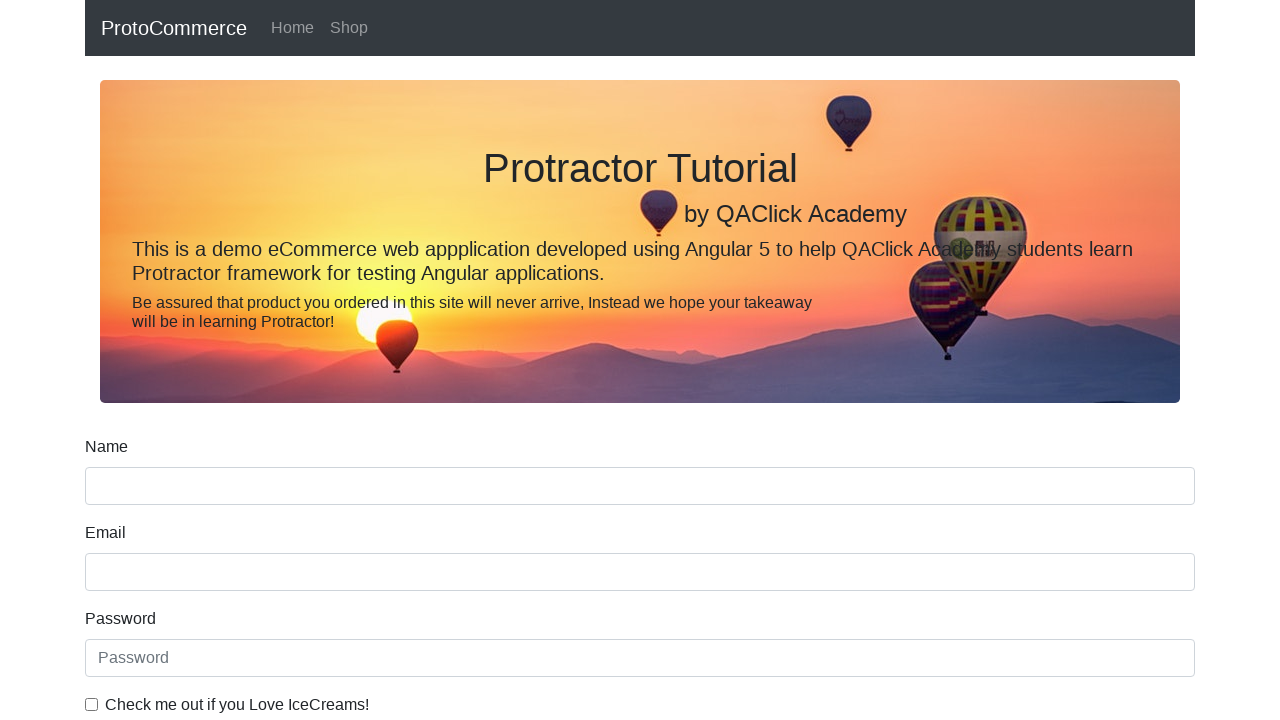

Clicked date input field below Date of Birth label at (640, 412) on input >> internal:has="xpath=preceding::label[@for='dateofBirth']" >> nth=0
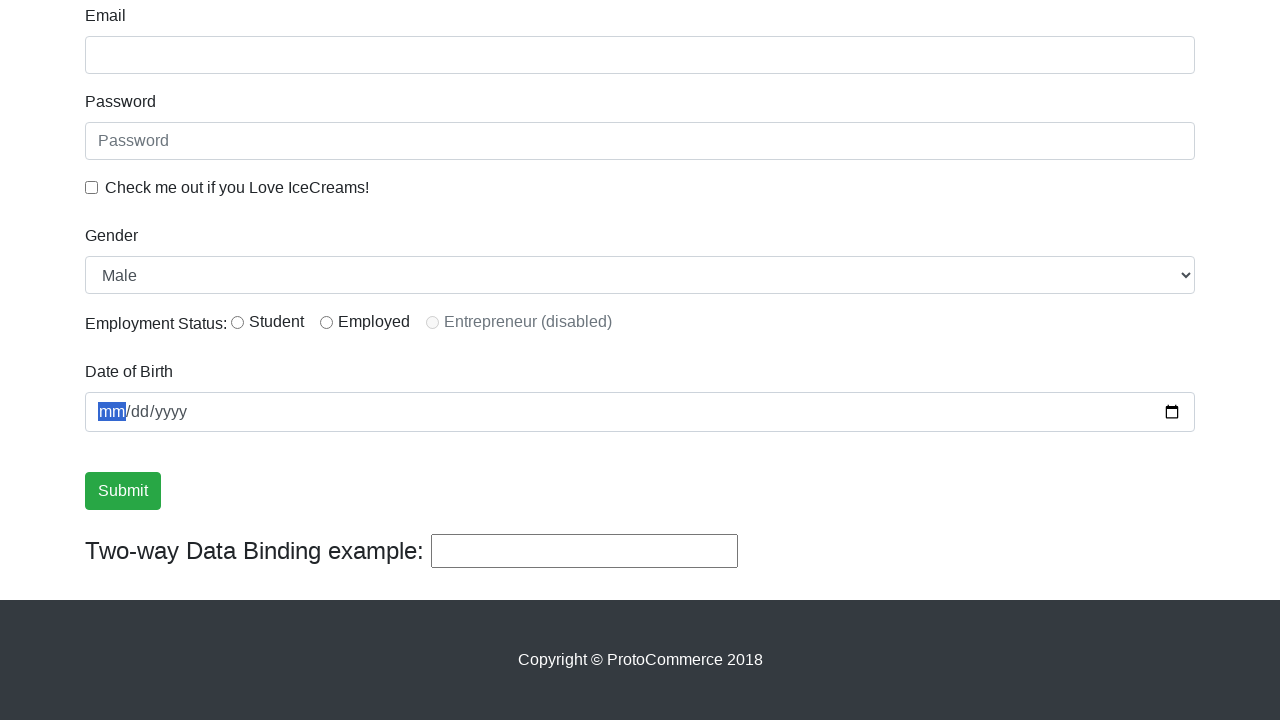

Located ice cream checkbox label text
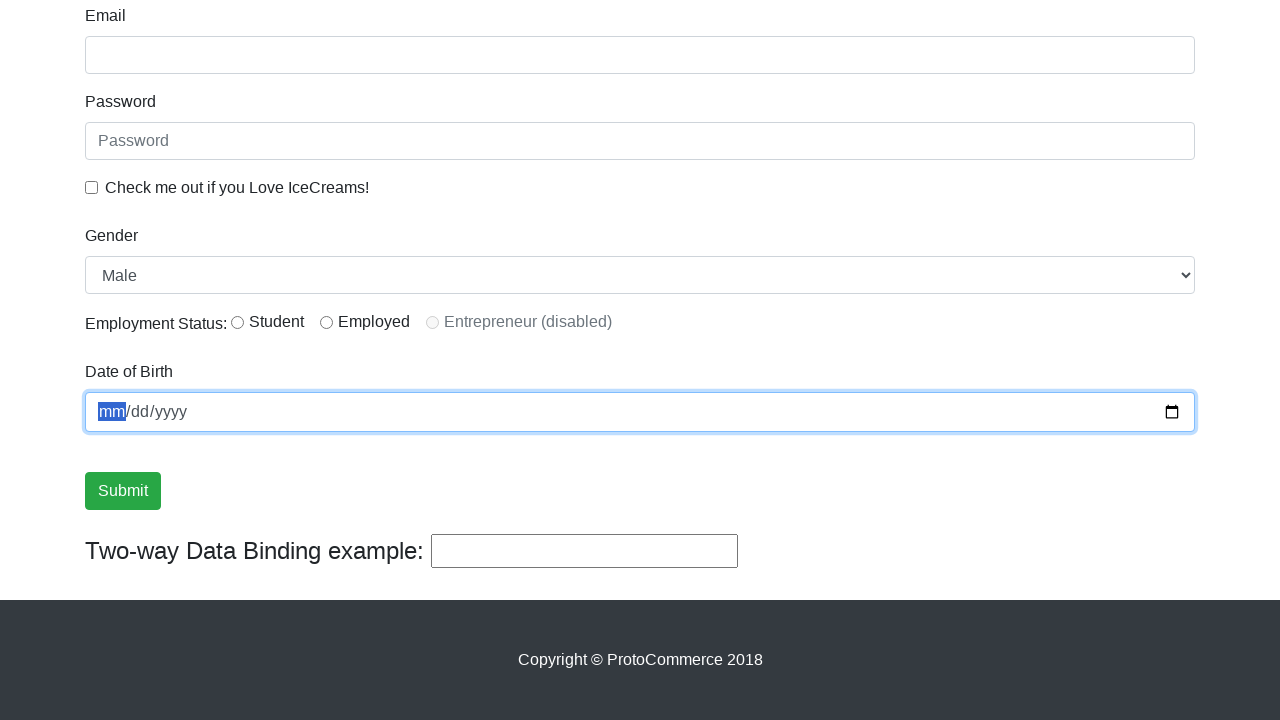

Clicked ice cream checkbox at (92, 187) on input[type='checkbox'] >> internal:has="xpath=following-sibling::label[@class='f
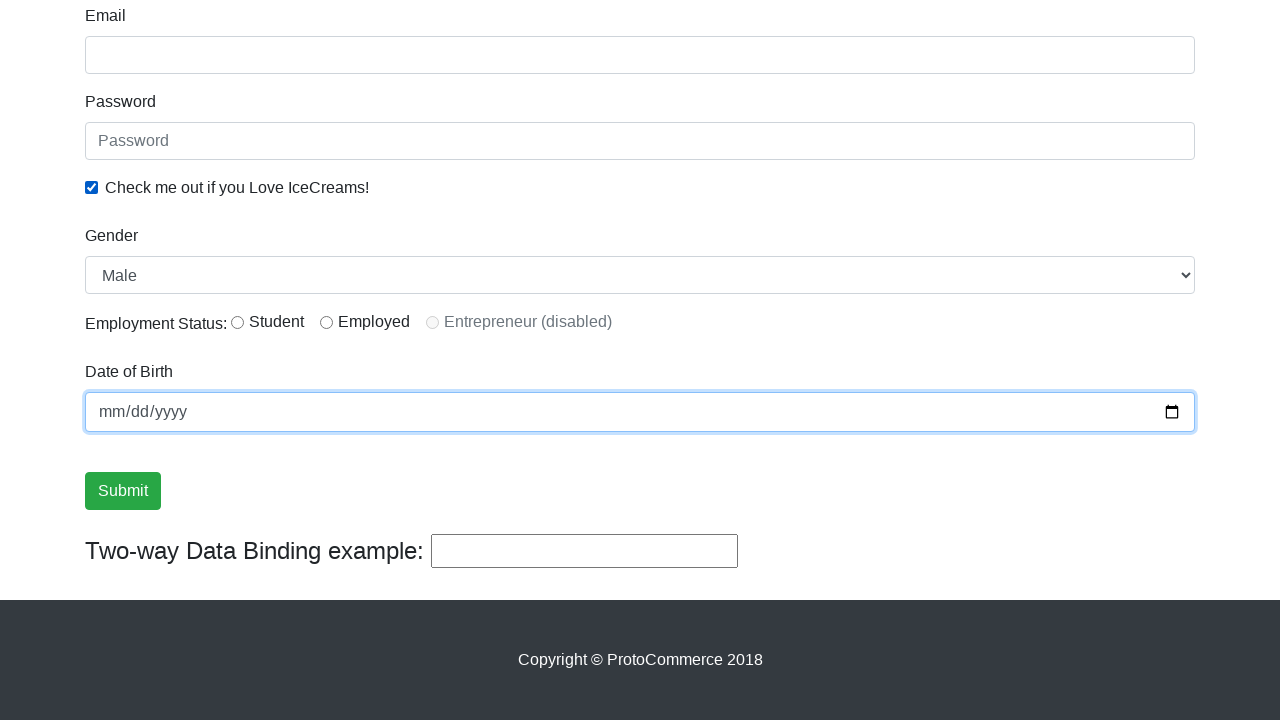

Located Student radio button
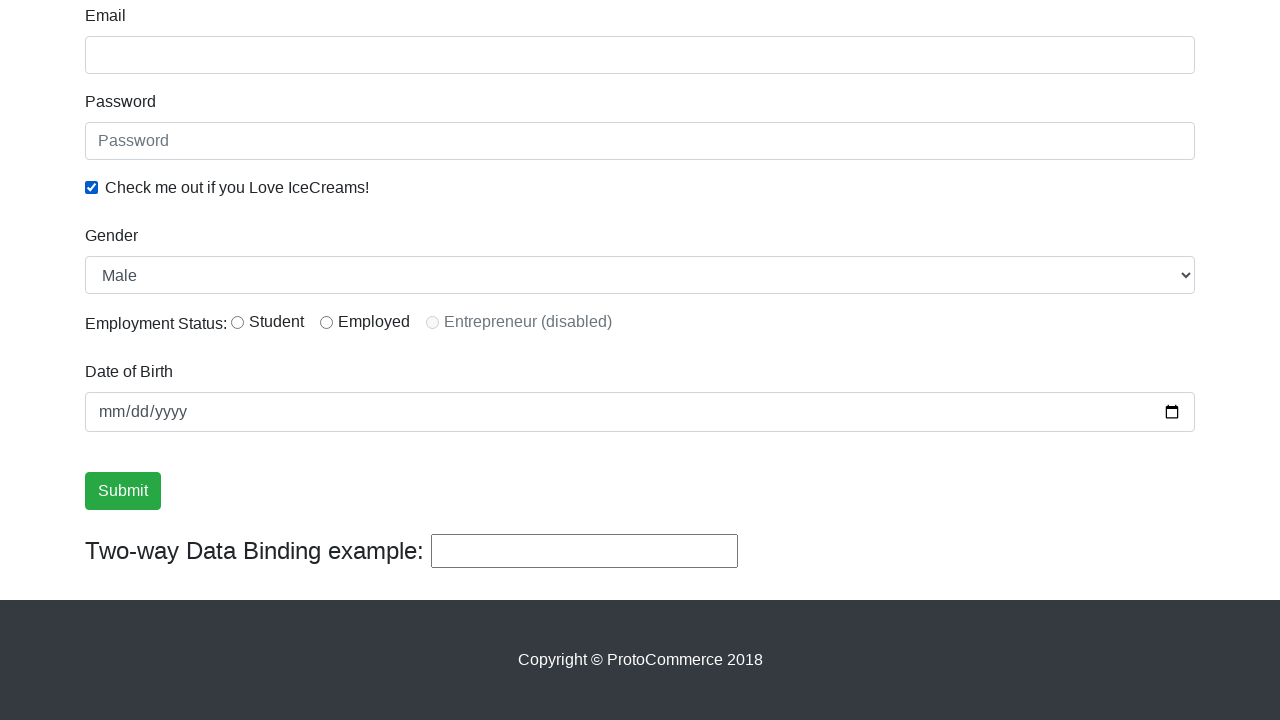

Retrieved label text to the right of Student radio button
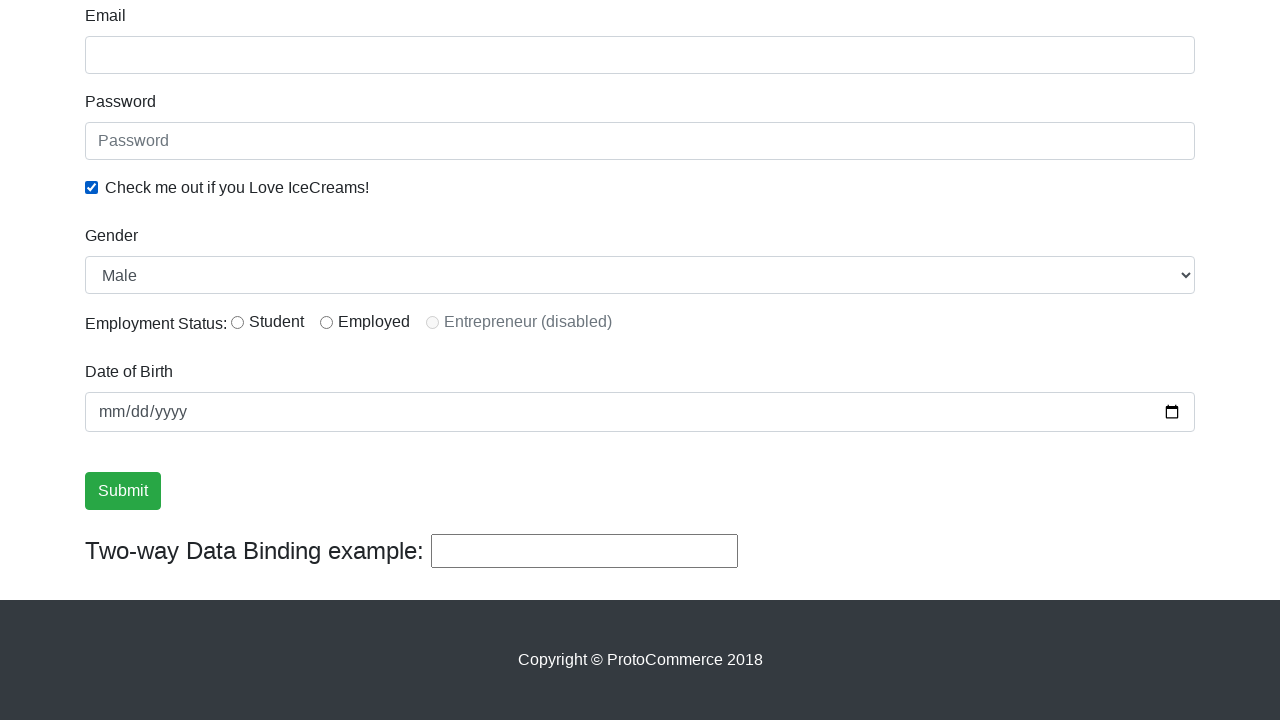

Printed Student radio button label text
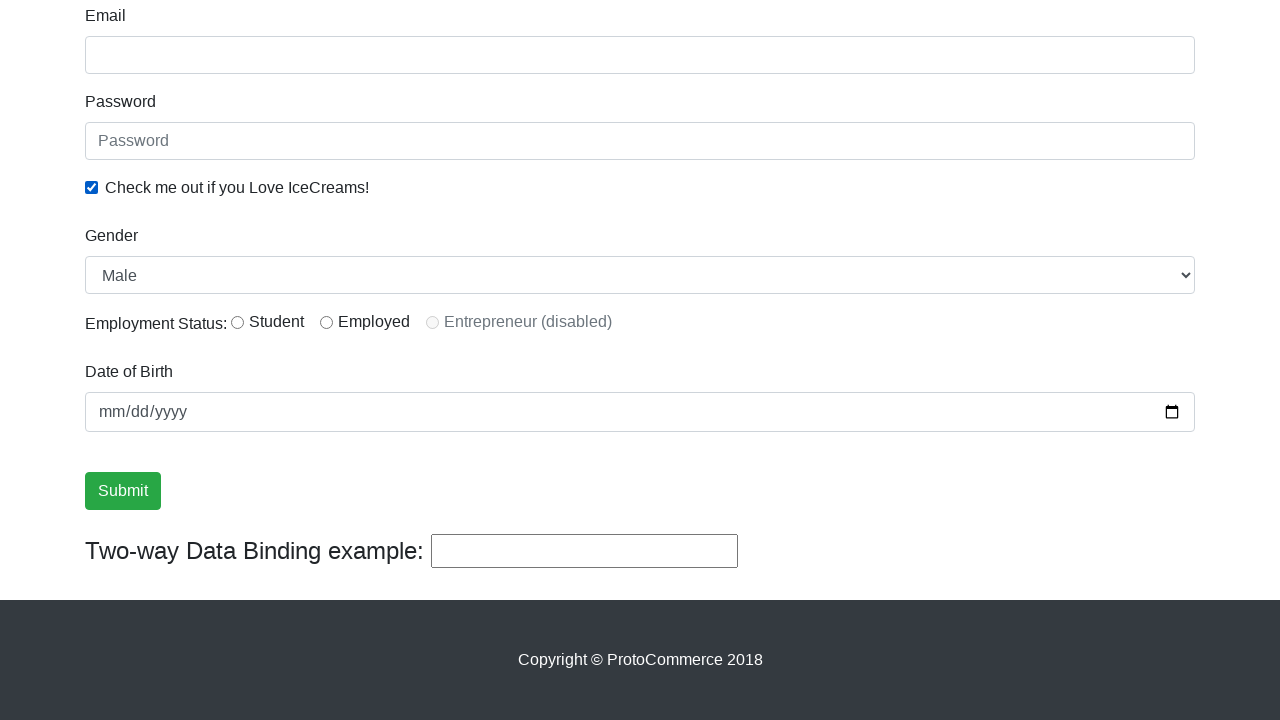

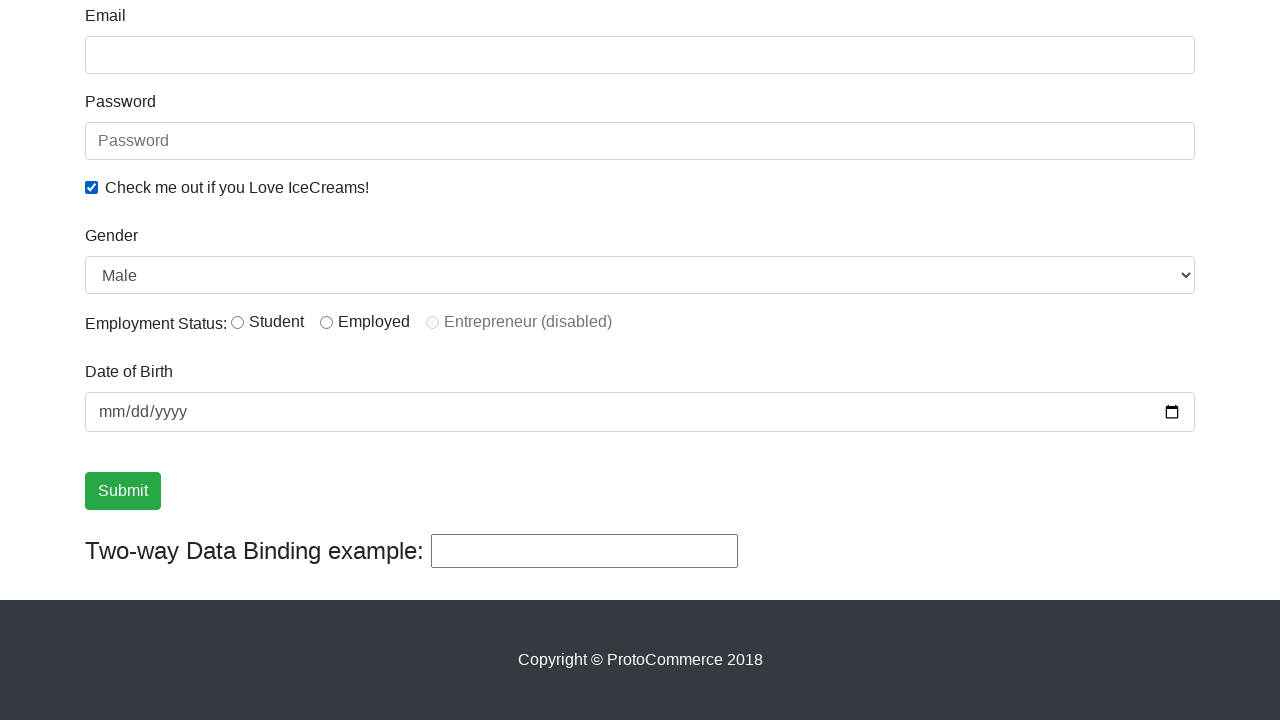